Navigates to a blog post via the Blog menu, scrolls to the gallery format article, then fills out and submits a comment form with author name, email, comment text, and consent checkbox.

Starting URL: https://keybooks.ro

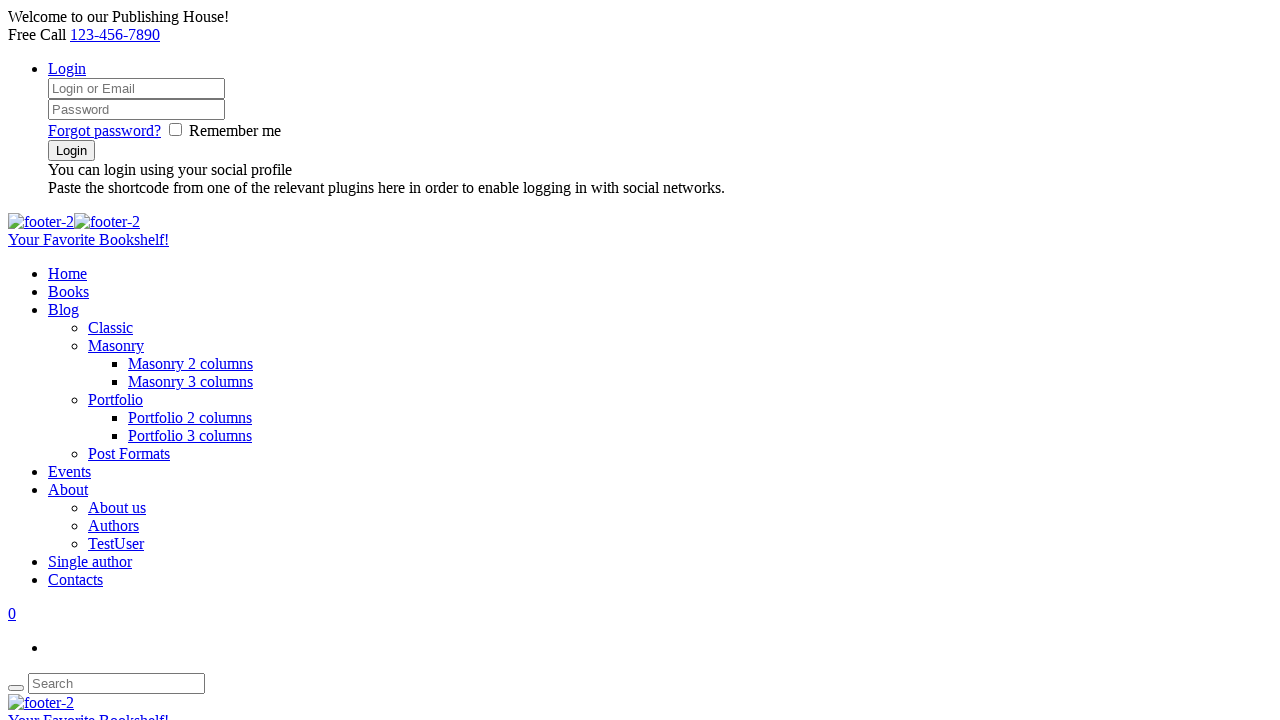

Hovered over Blog menu link at (64, 310) on a:has-text('Blog')
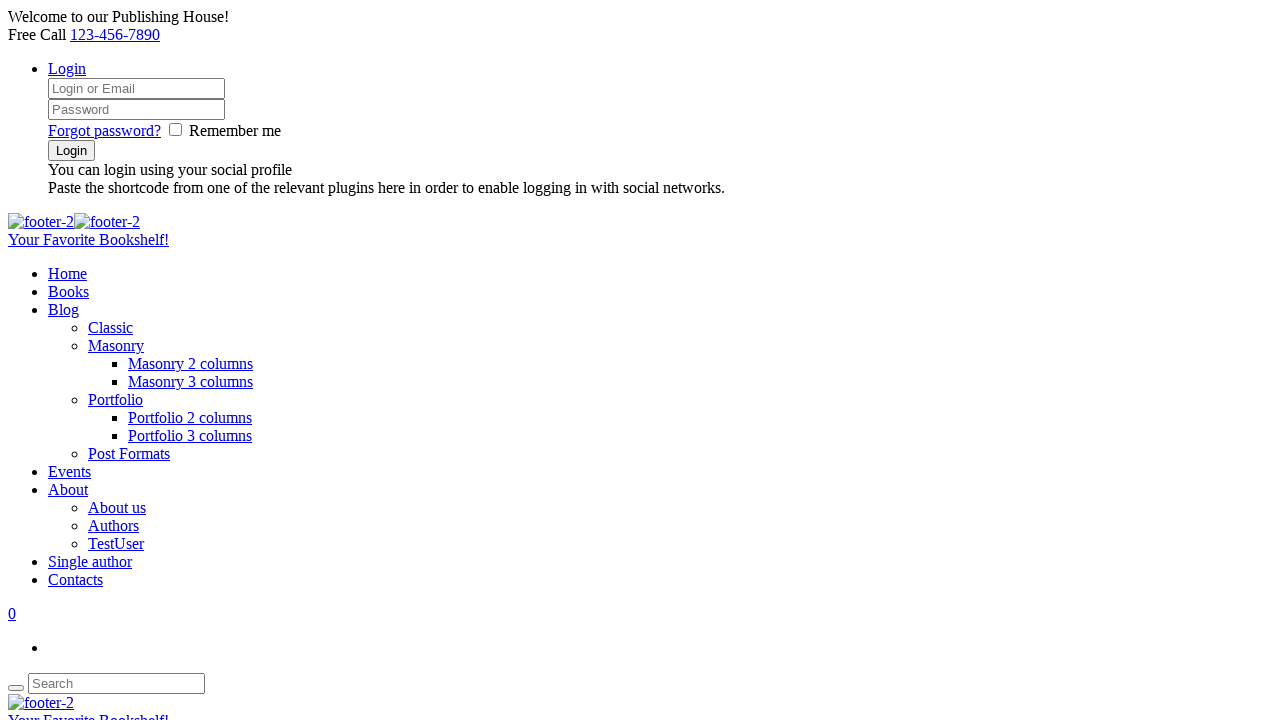

Clicked on Post Formats submenu at (129, 454) on a:has-text('Post Formats')
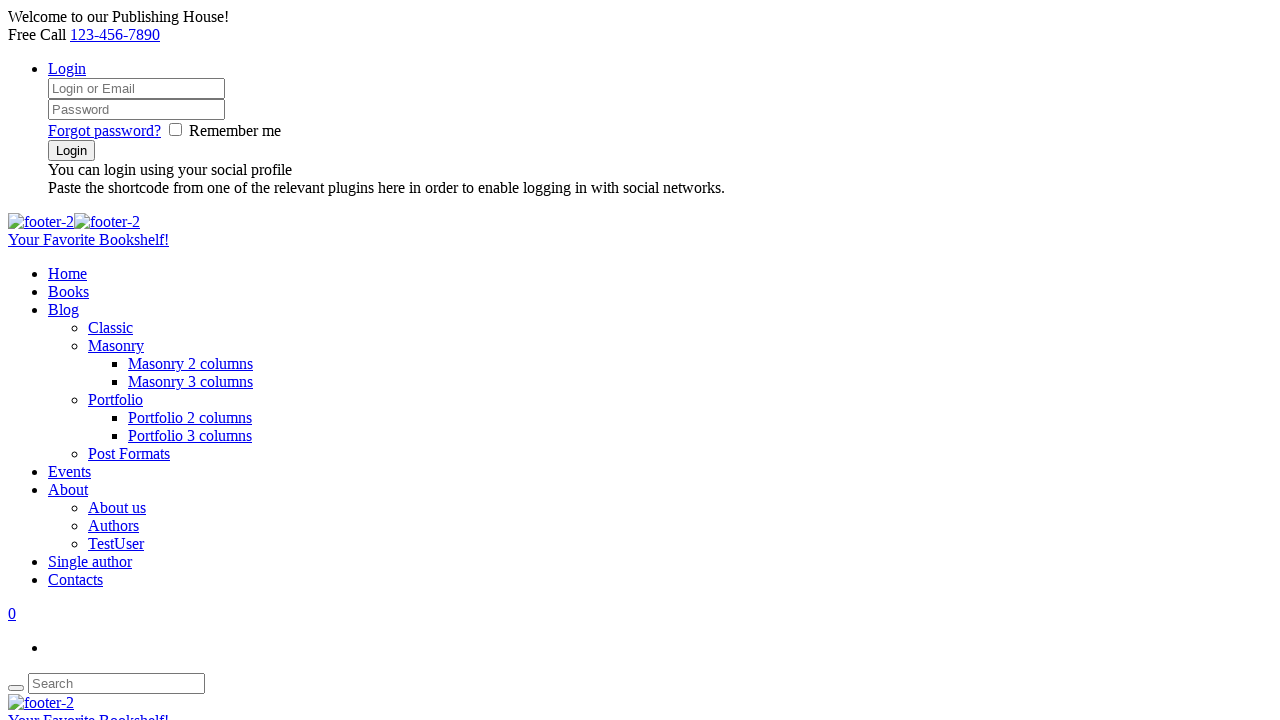

Gallery Format article link loaded
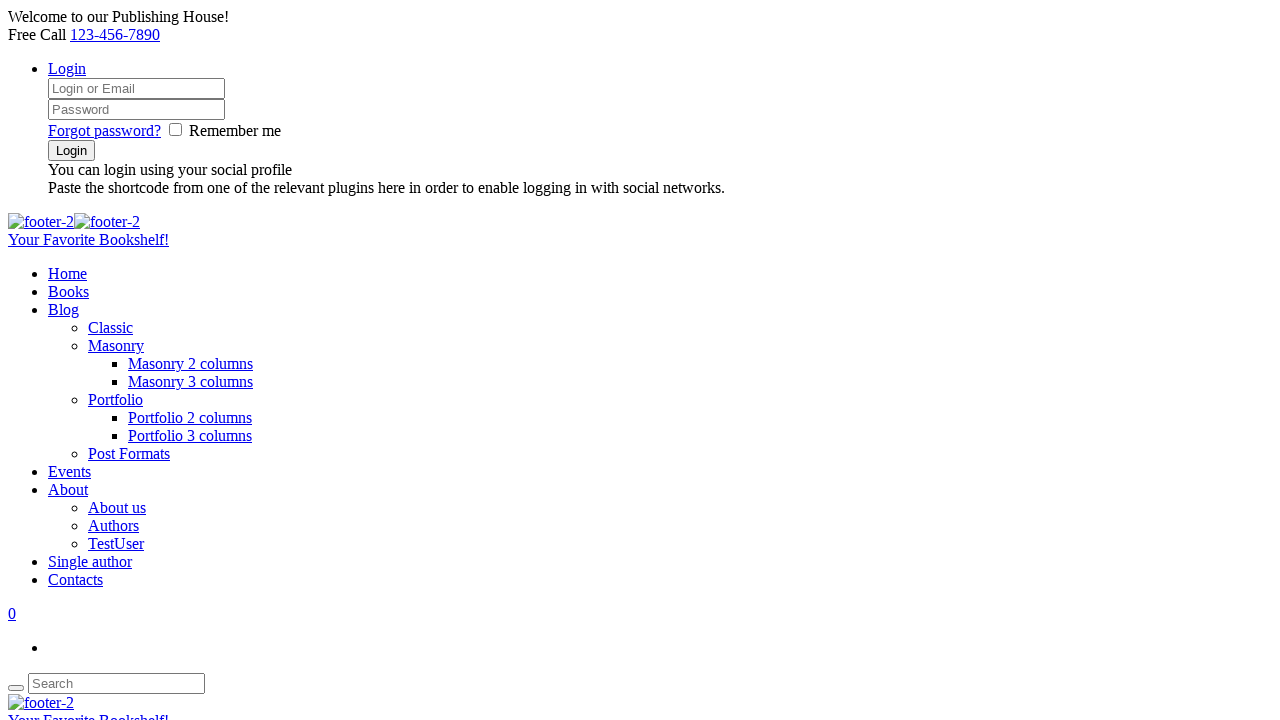

Clicked on Gallery Format article at (60, 361) on a[href='https://keybooks.ro/2016/02/01/gallery-format/']
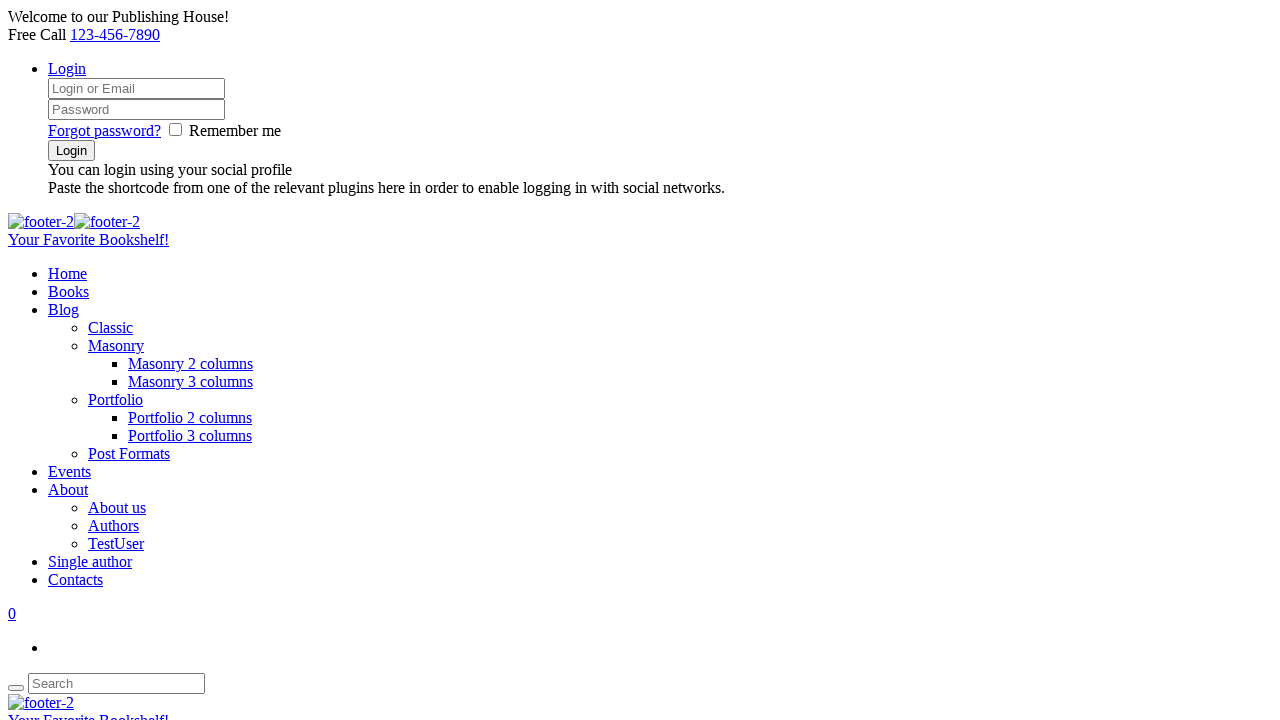

Article page loaded (domcontentloaded)
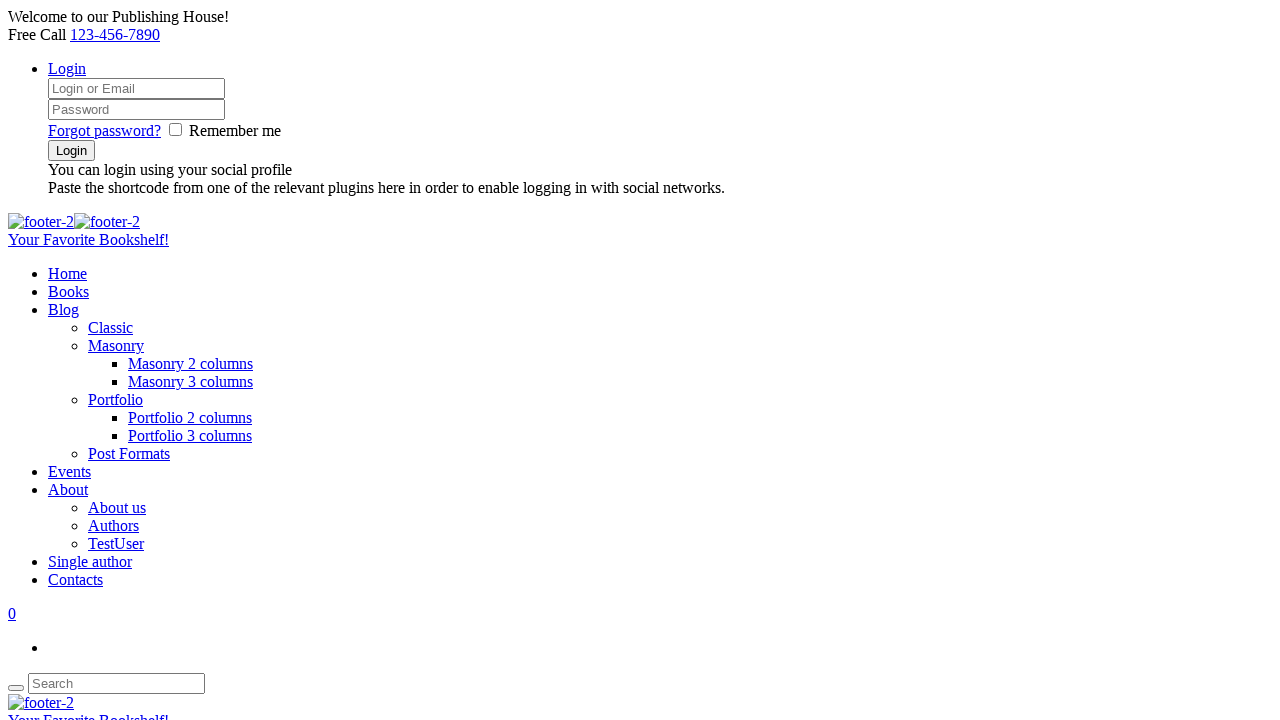

Scrolled to comment section
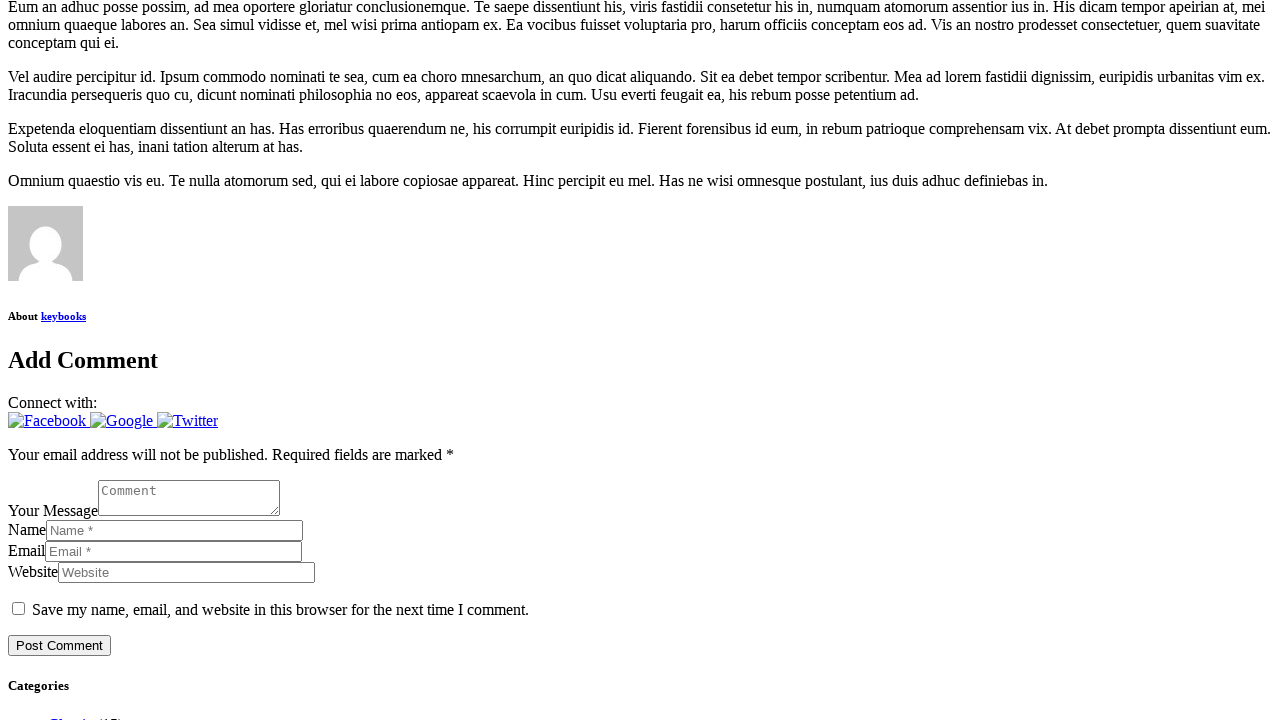

Clicked on comment textarea at (189, 498) on textarea#comment
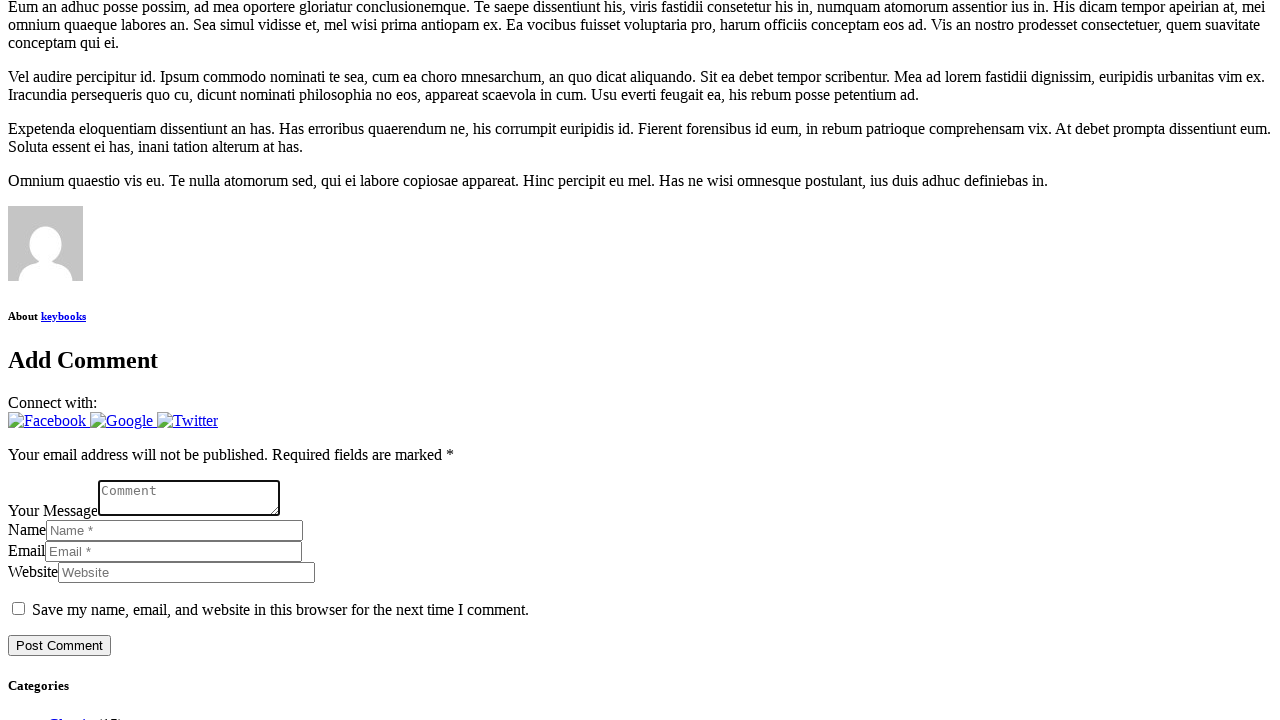

Filled comment textarea with 'This is a nice article' on textarea#comment
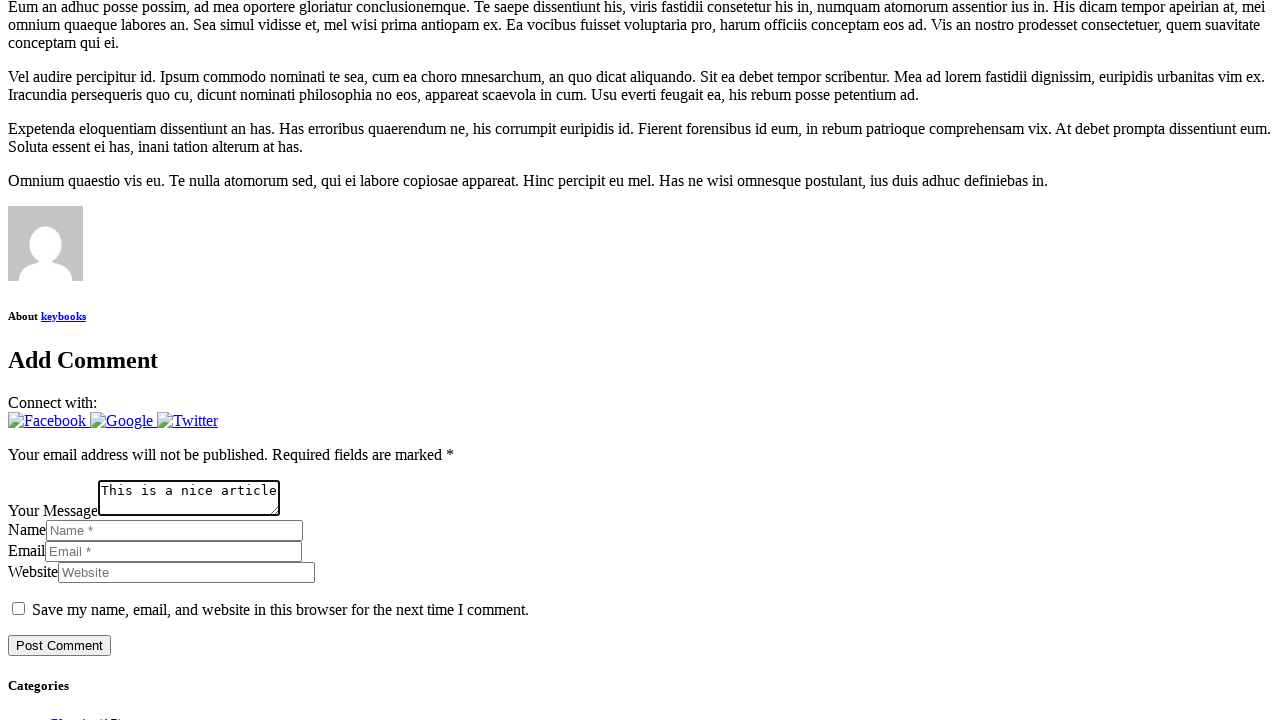

Clicked on author name input field at (174, 530) on input#author
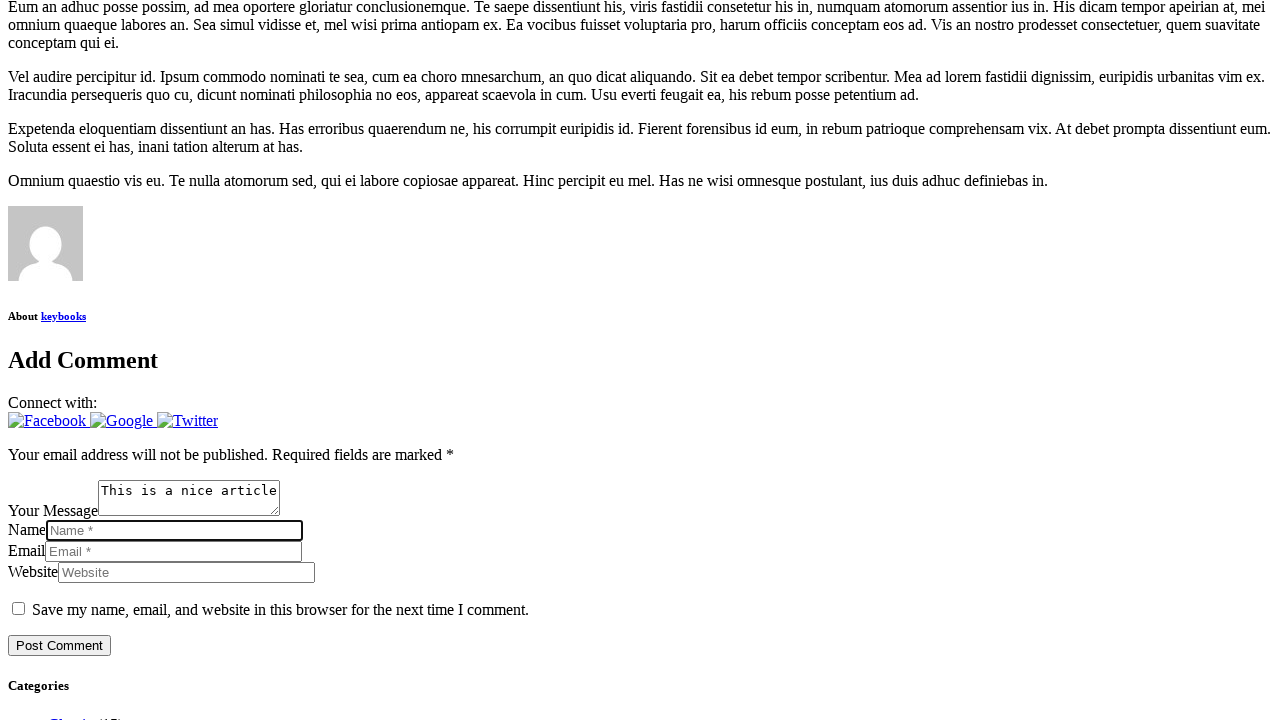

Filled author name field with 'gabi' on input#author
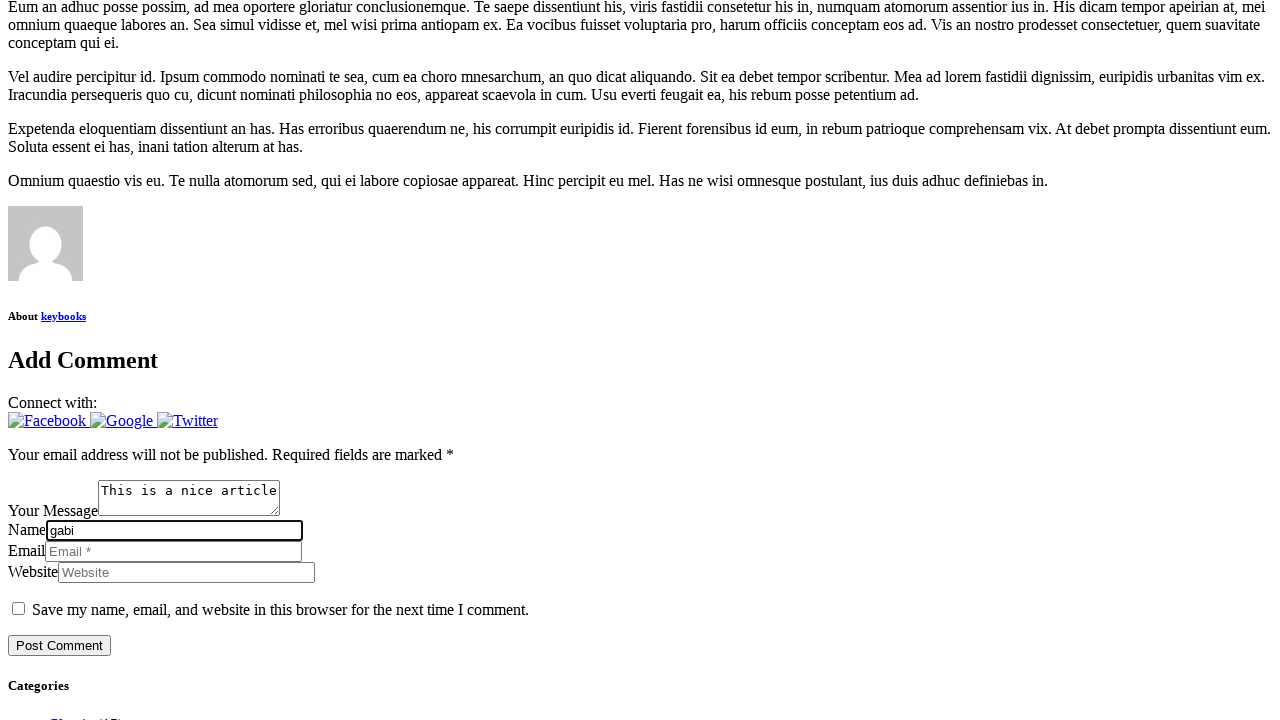

Clicked on email input field at (174, 551) on input#email
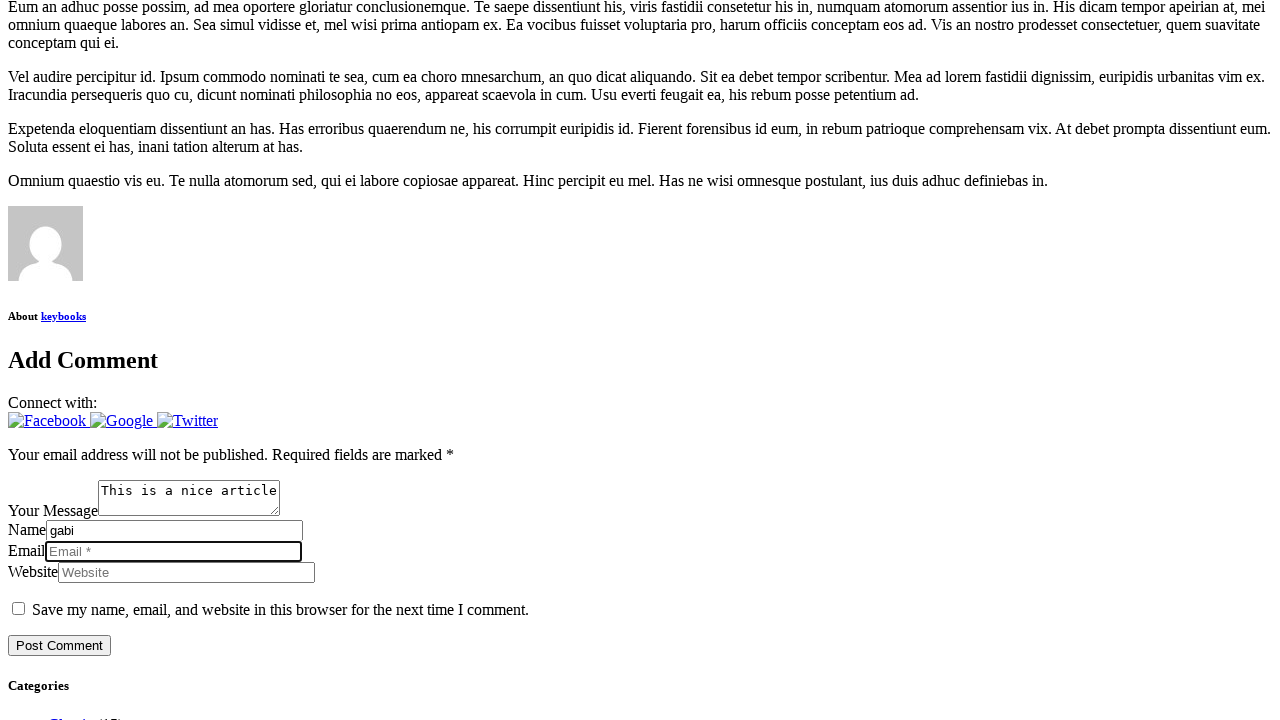

Filled email field with 'gabi@test.ro' on input#email
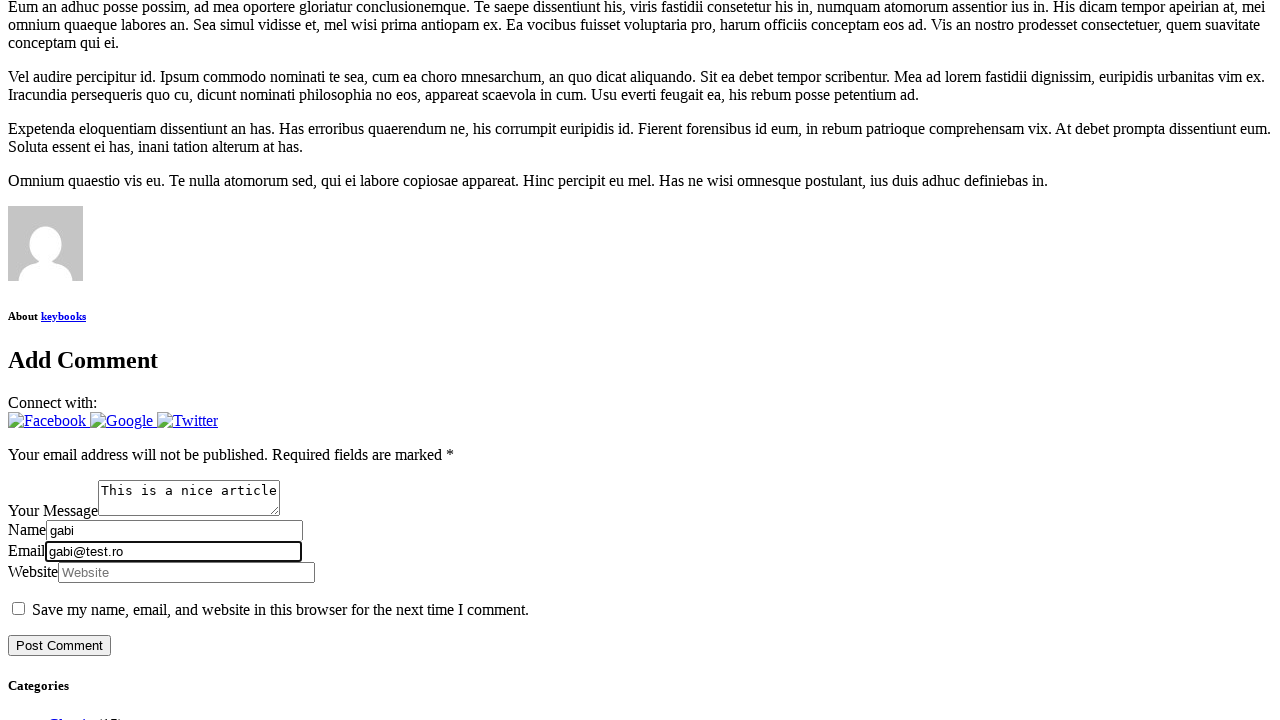

Clicked consent checkbox to enable it at (18, 608) on input#wp-comment-cookies-consent
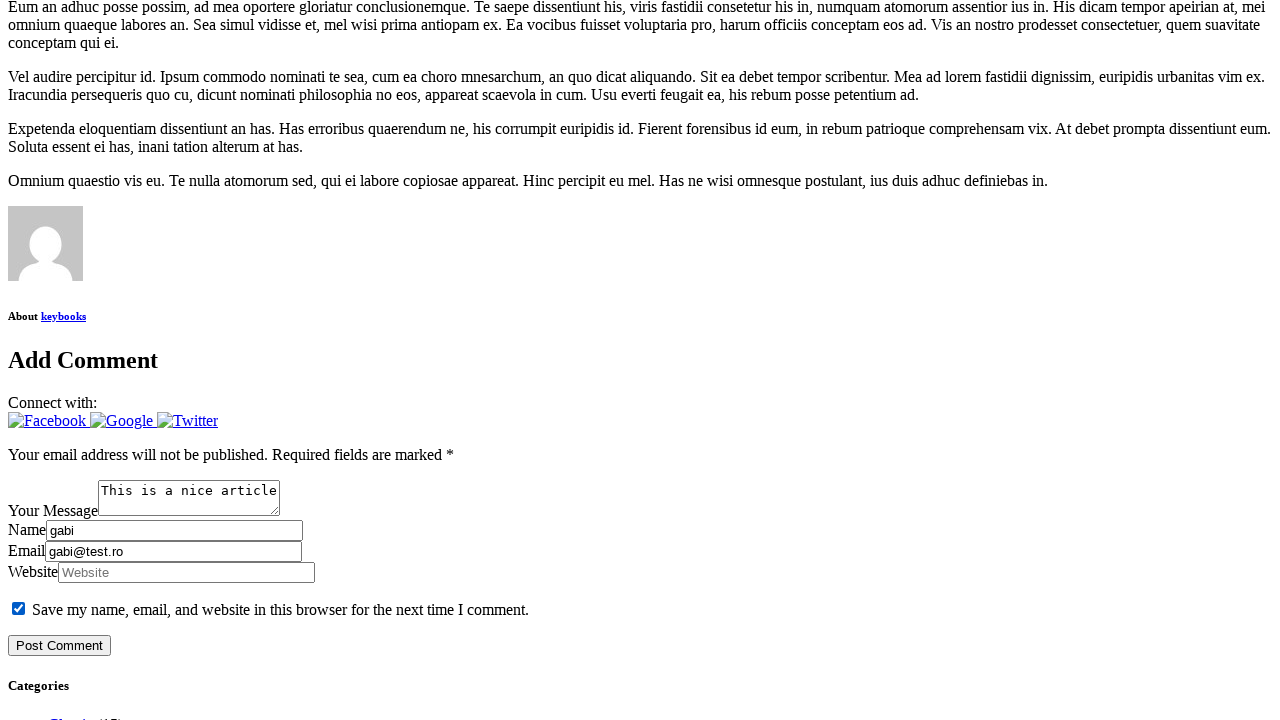

Clicked submit button to post comment at (60, 645) on input[name='submit']
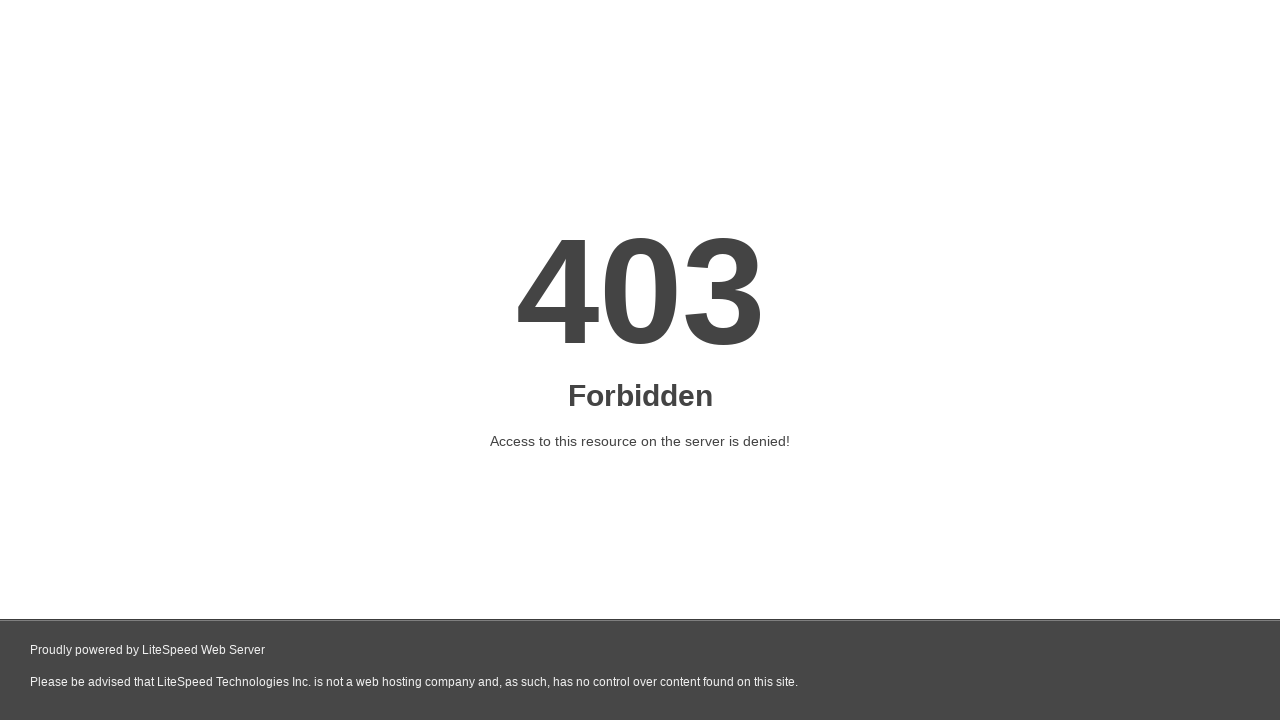

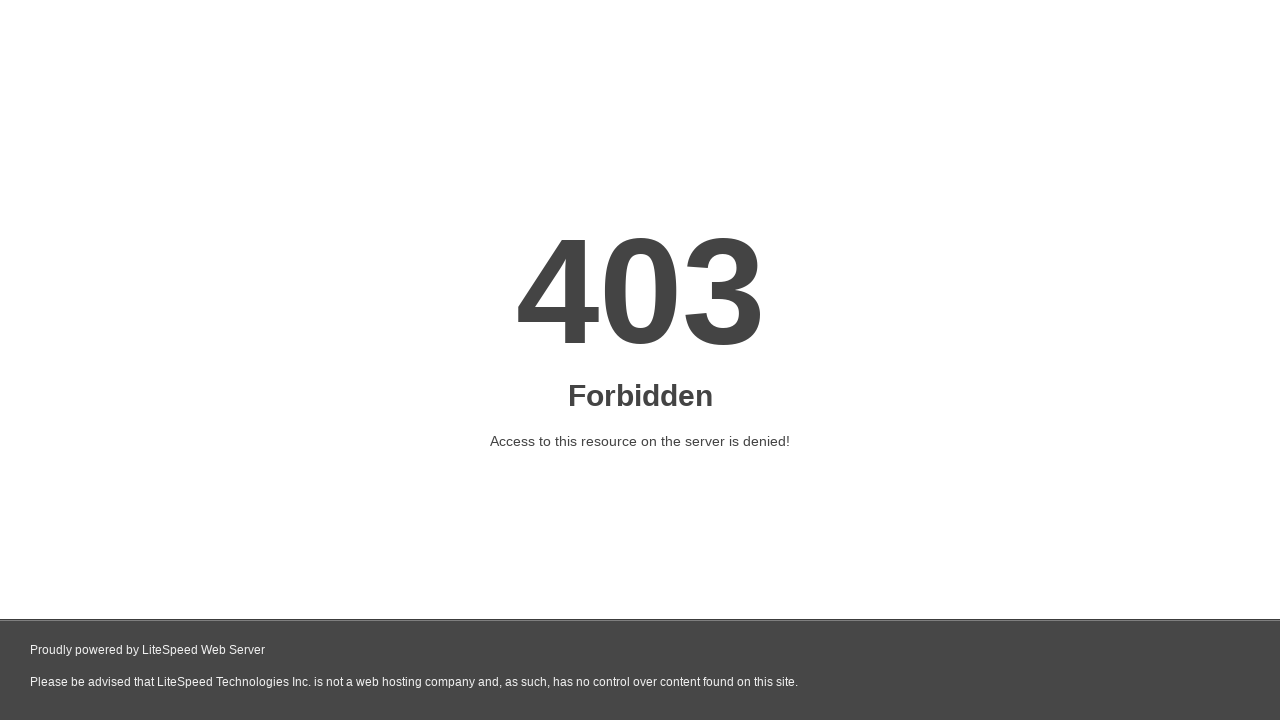